Tests form submission by extracting a value from an element's custom attribute, calculating a mathematical result (logarithm of 12*sin(x)), and submitting the answer along with checkbox interactions.

Starting URL: http://suninjuly.github.io/get_attribute.html

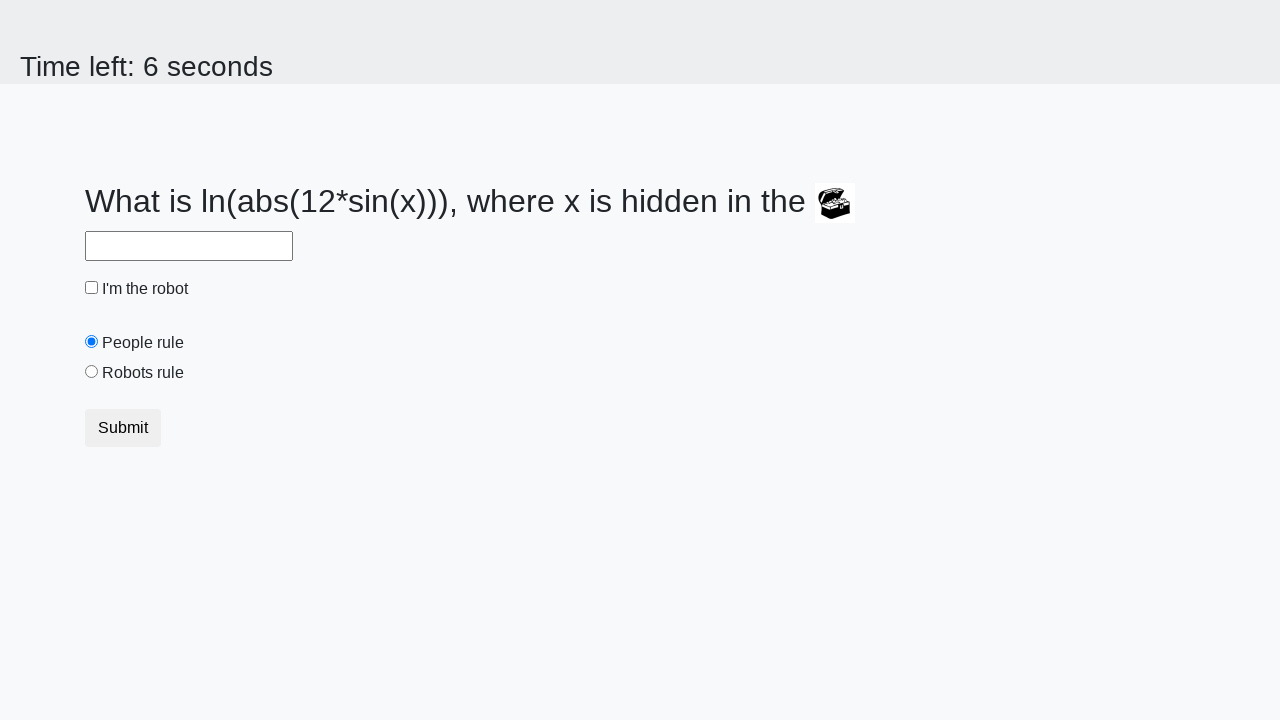

Navigated to get_attribute test page
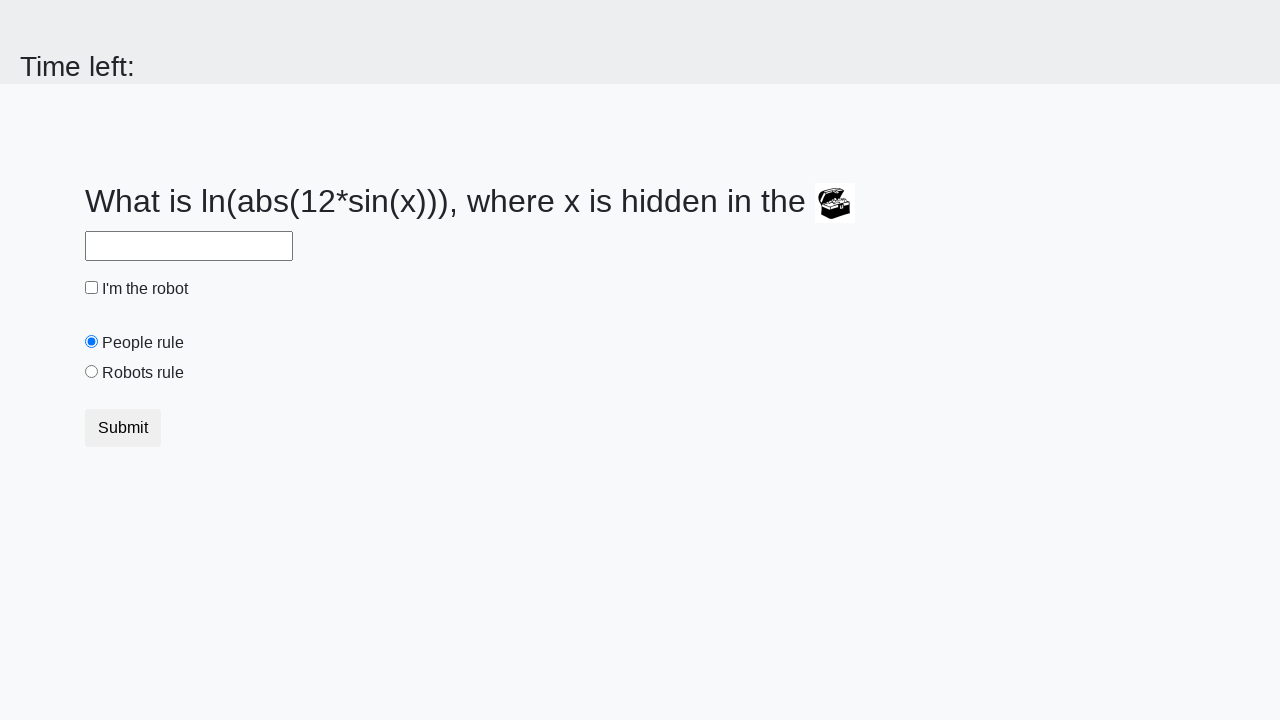

Extracted valuex attribute from treasure element
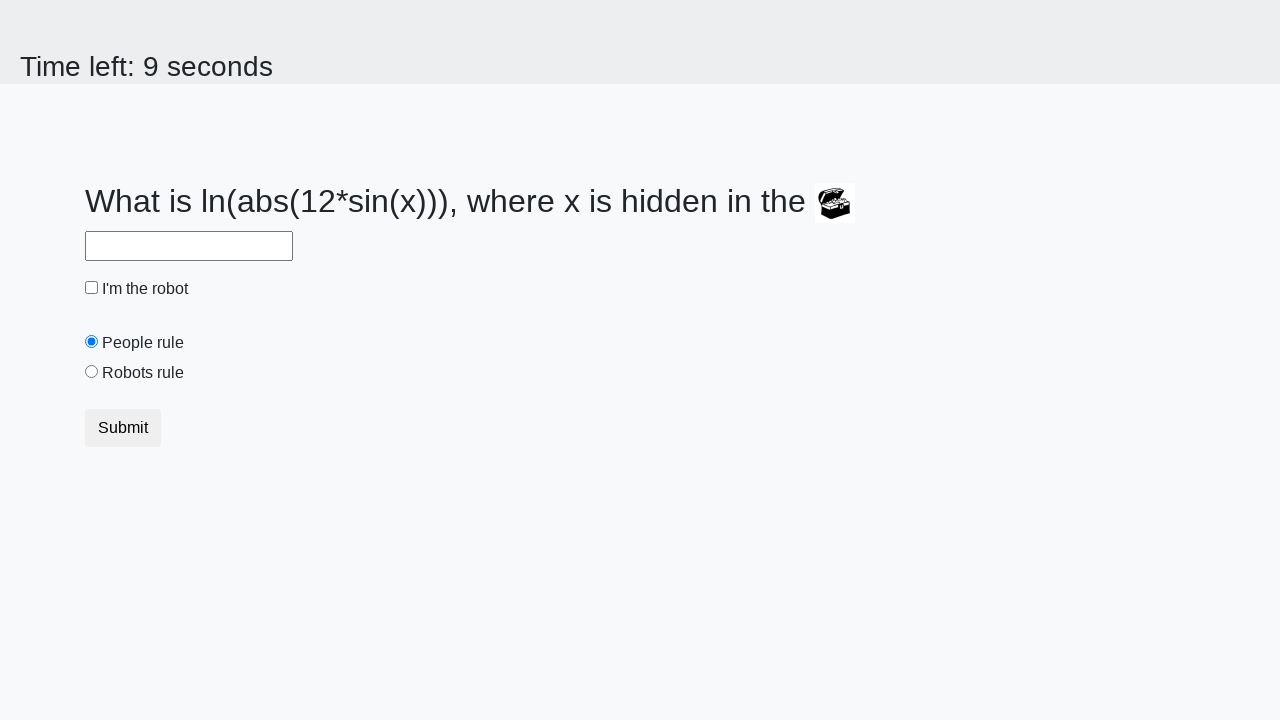

Calculated logarithm result: 2.2062016117250027
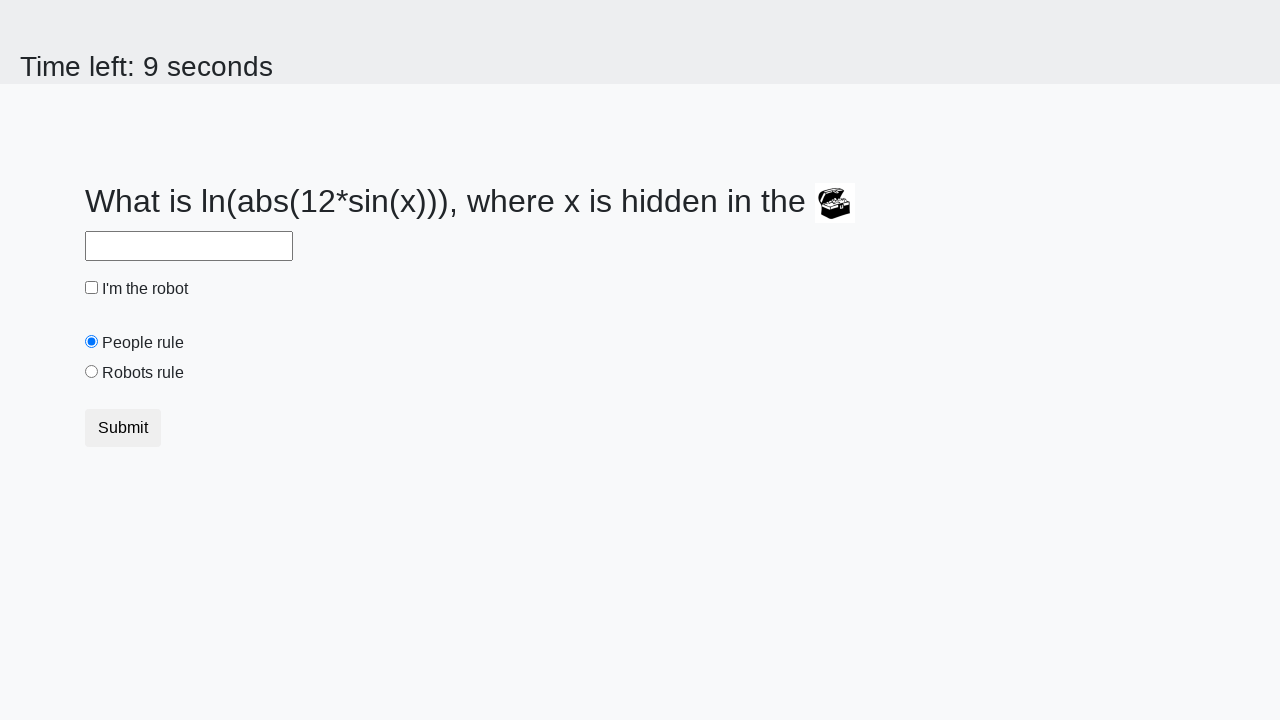

Filled answer field with calculated value on .form-group #answer
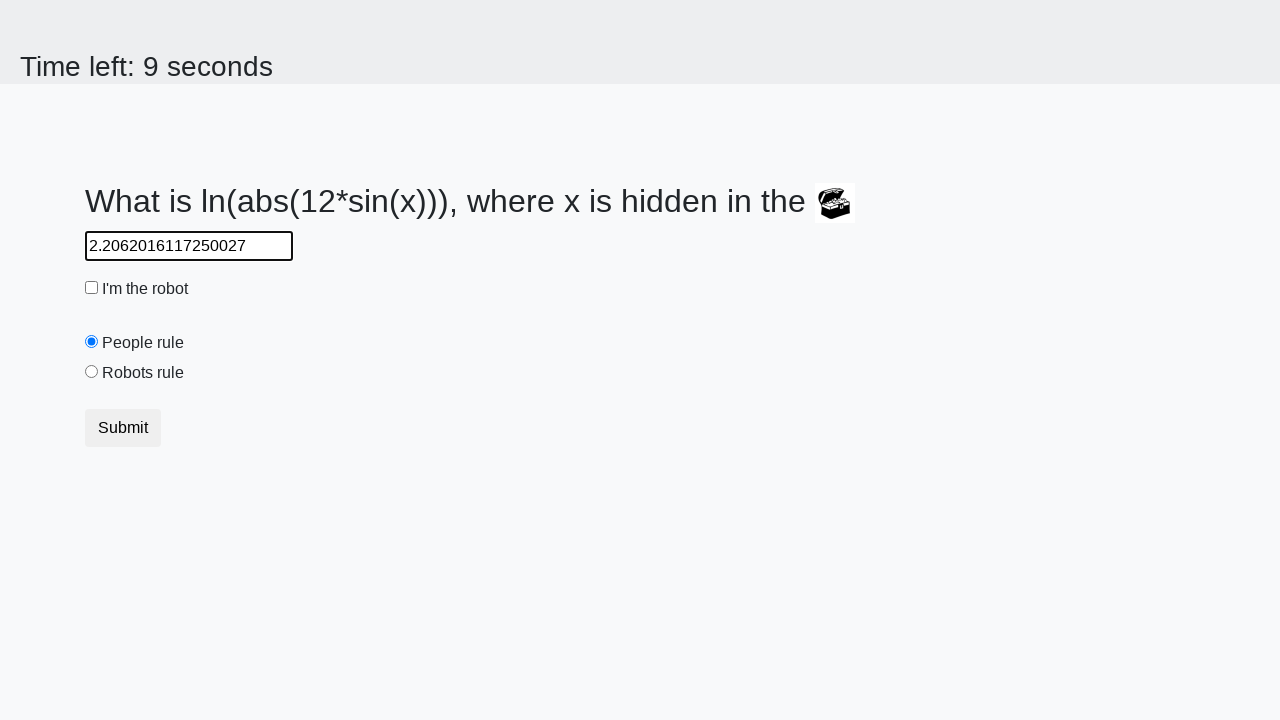

Clicked robot checkbox at (92, 288) on #robotCheckbox
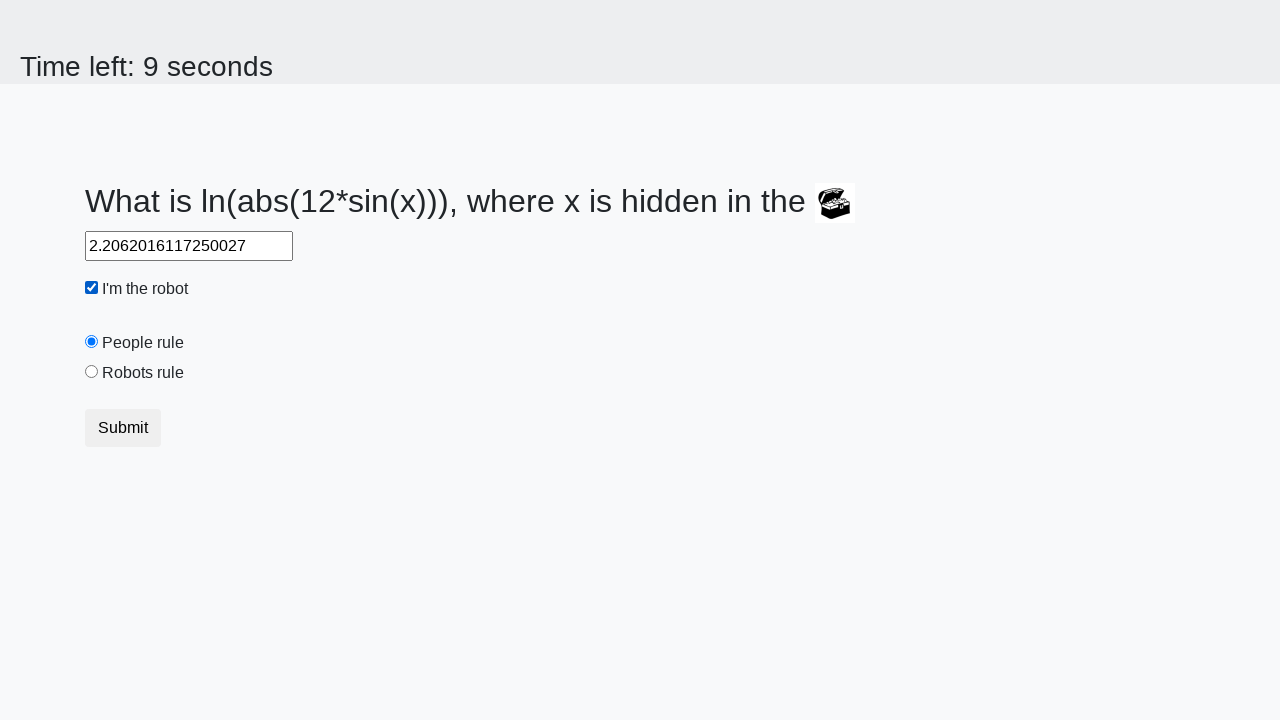

Clicked robots rule checkbox at (92, 372) on #robotsRule
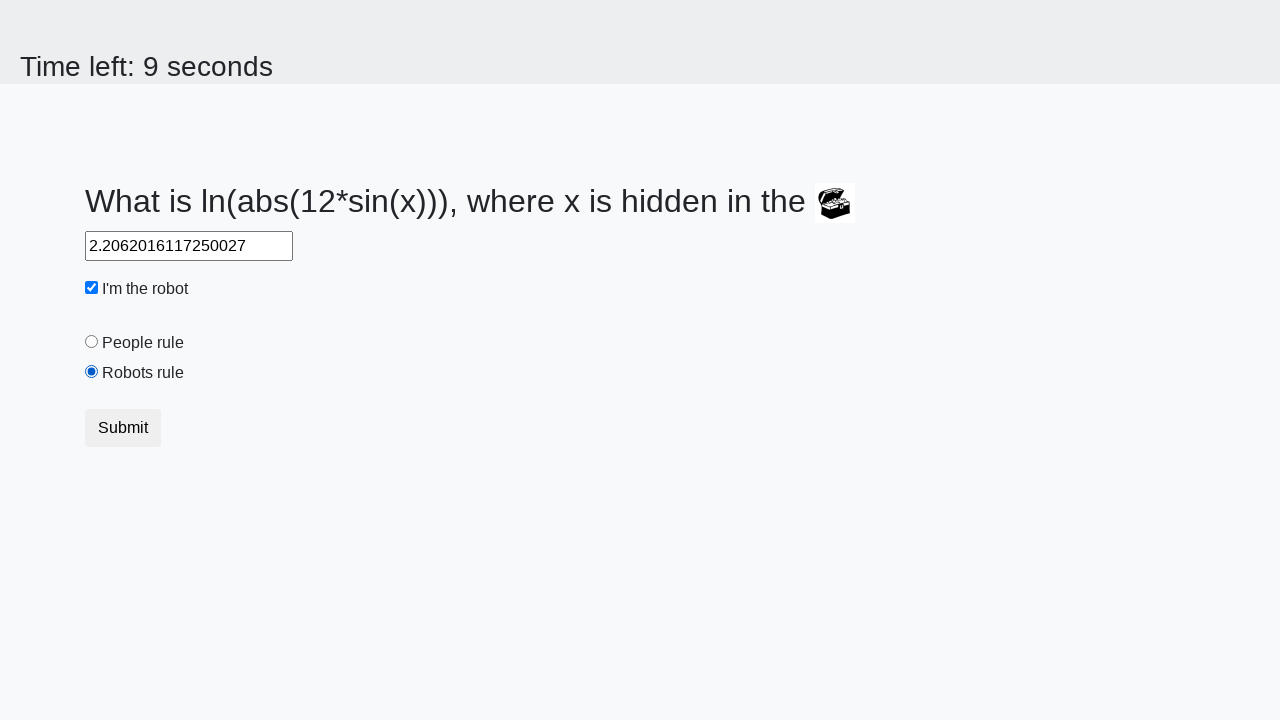

Submitted the form at (123, 428) on button[type="submit"]
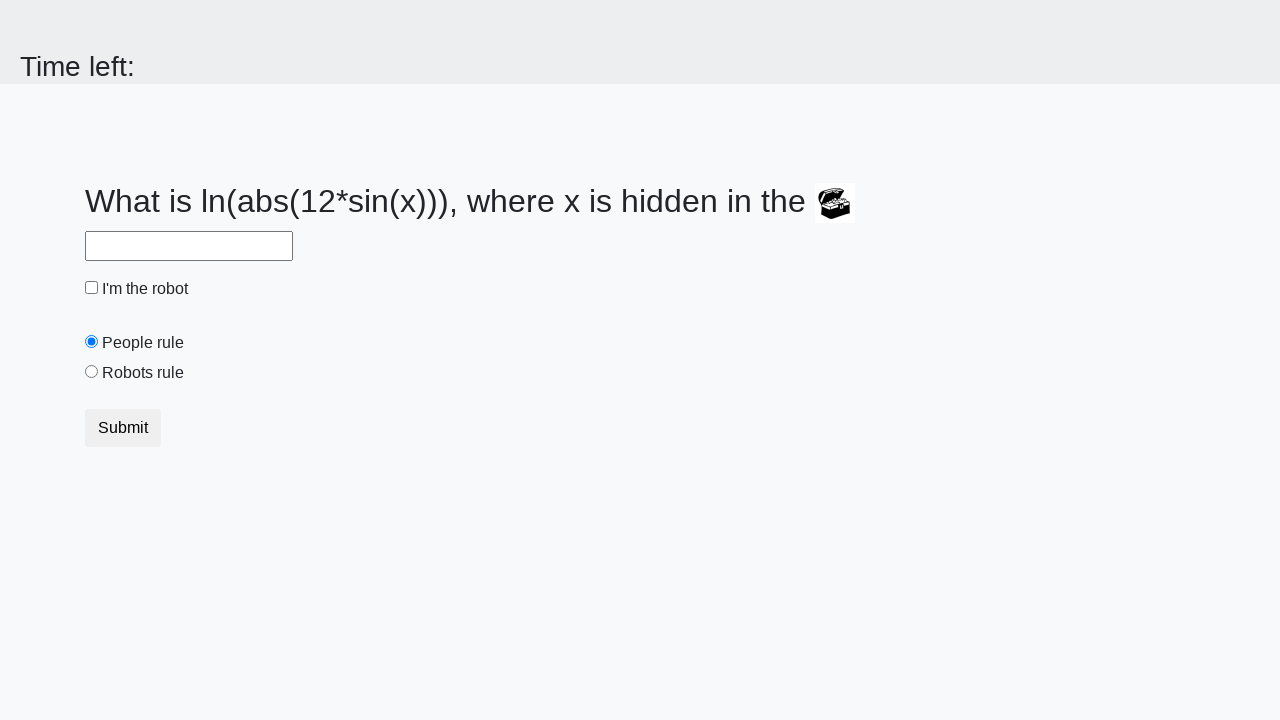

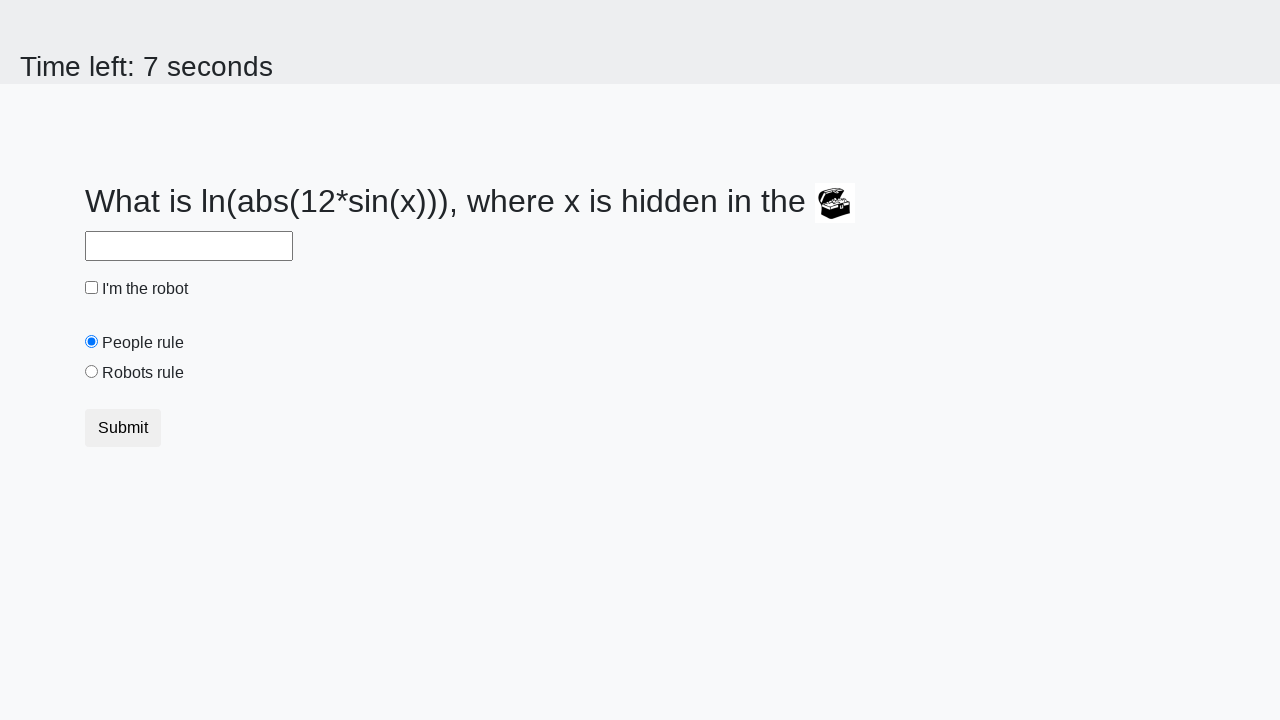